Tests a Quill Editor Storybook component by navigating through different story variants (Primary, With Data, List Items, Bold Text, Italic Text, Underline Text, Header Text) and interacting with the editor in each story's iframe to verify they load and function correctly.

Starting URL: https://vennersys.github.io/html-editors/?path=/docs/components-htmleditors-quilleditor--docs

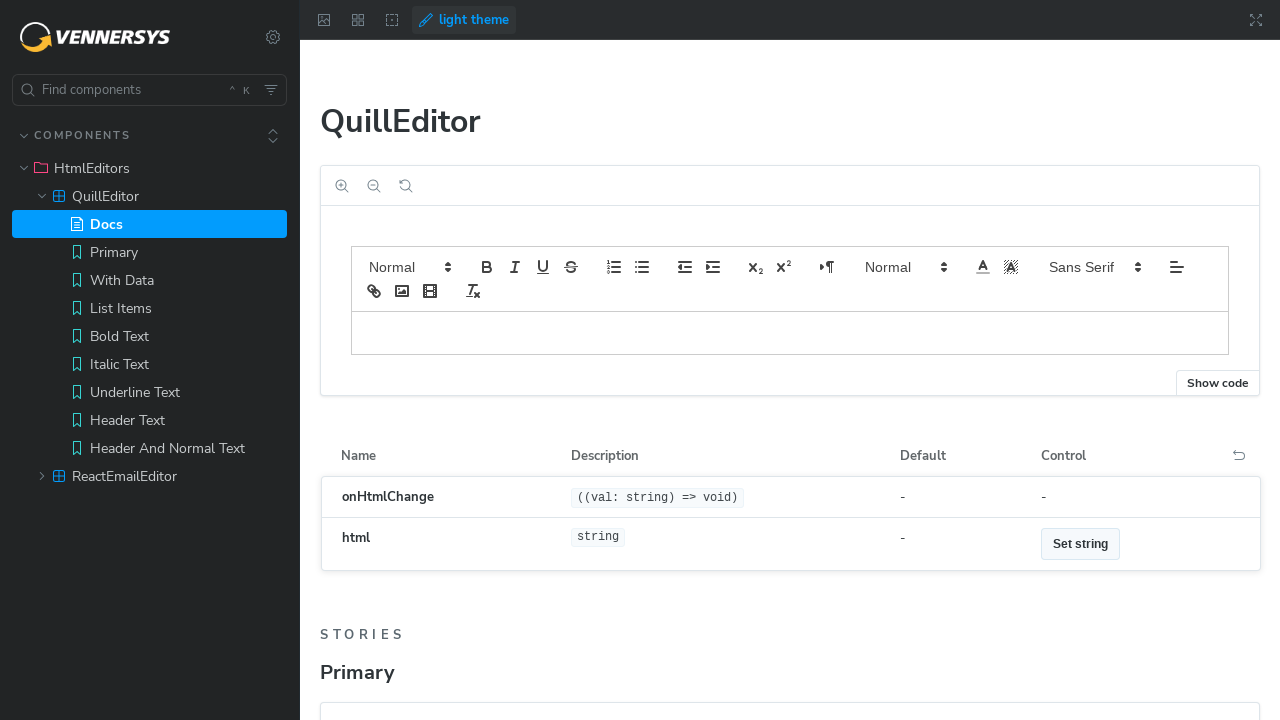

Clicked on Primary story link at (150, 252) on internal:role=link[name="Primary"i]
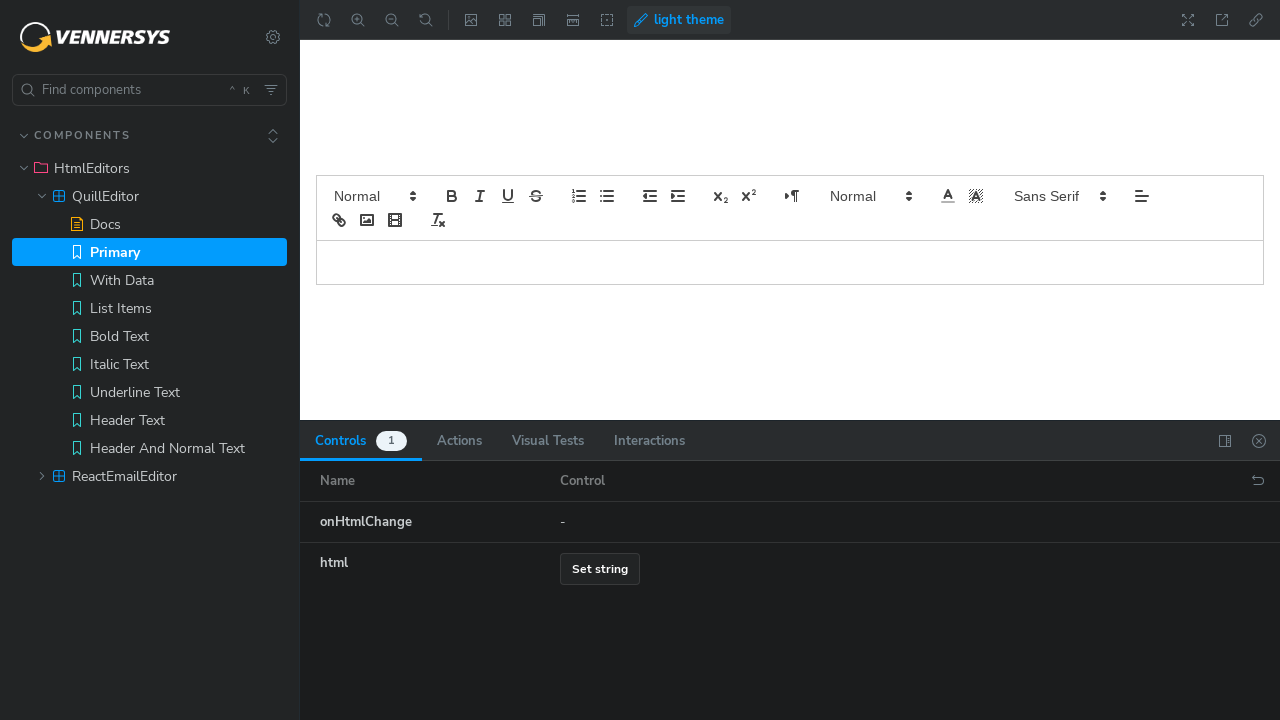

Clicked on paragraph in Primary story iframe at (790, 262) on iframe[title="storybook-preview-iframe"] >> internal:control=enter-frame >> inte
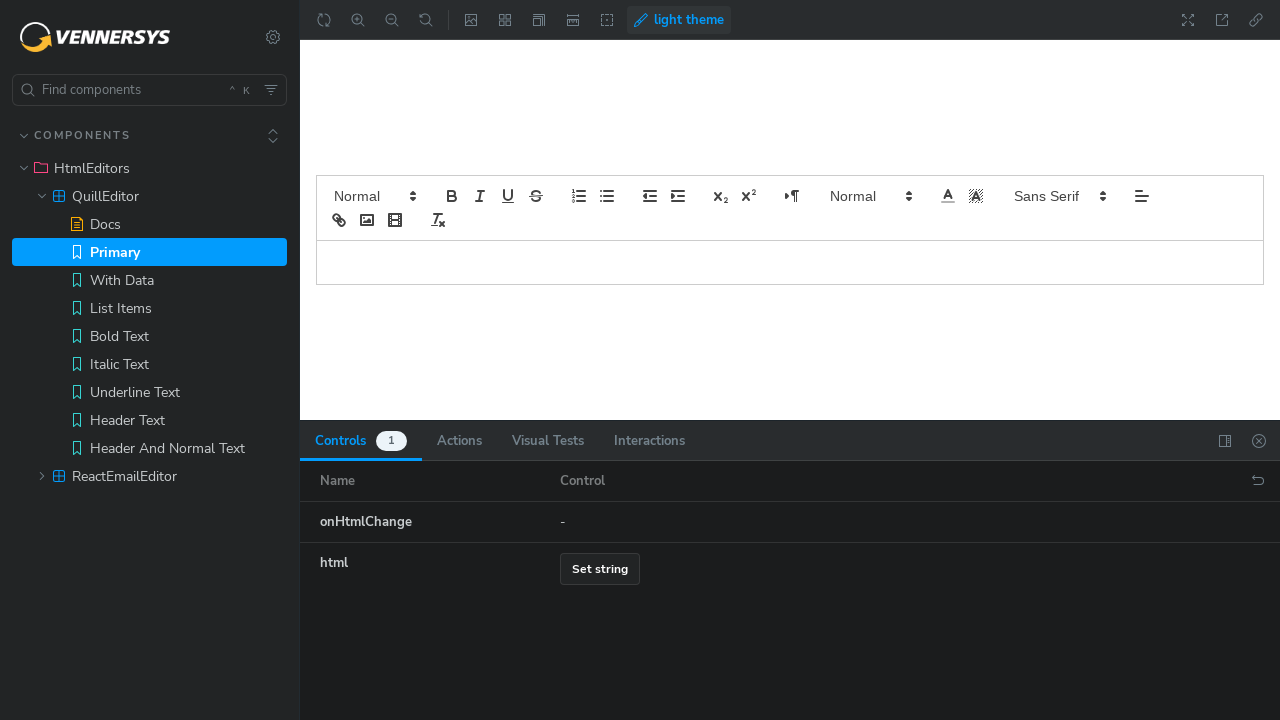

Filled Primary story editor with '123' on iframe[title="storybook-preview-iframe"] >> internal:control=enter-frame >> .ql-
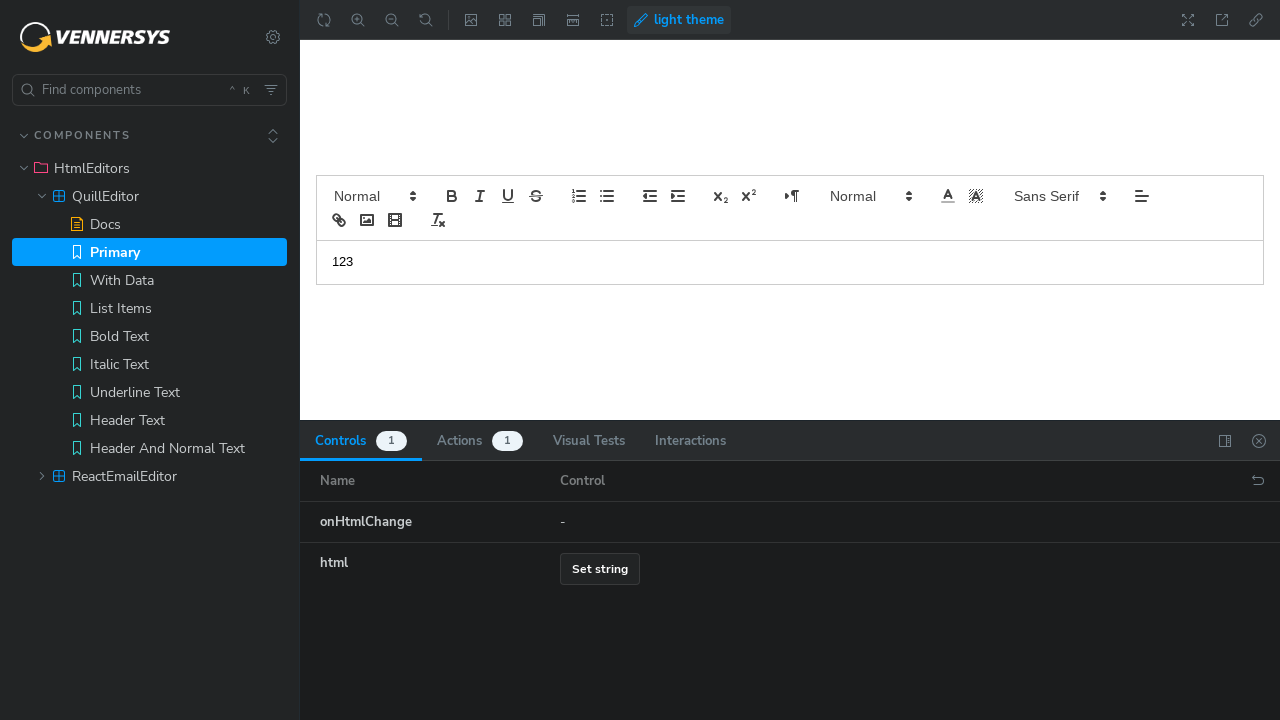

Clicked on With Data story link at (150, 280) on internal:role=link[name="With Data"i]
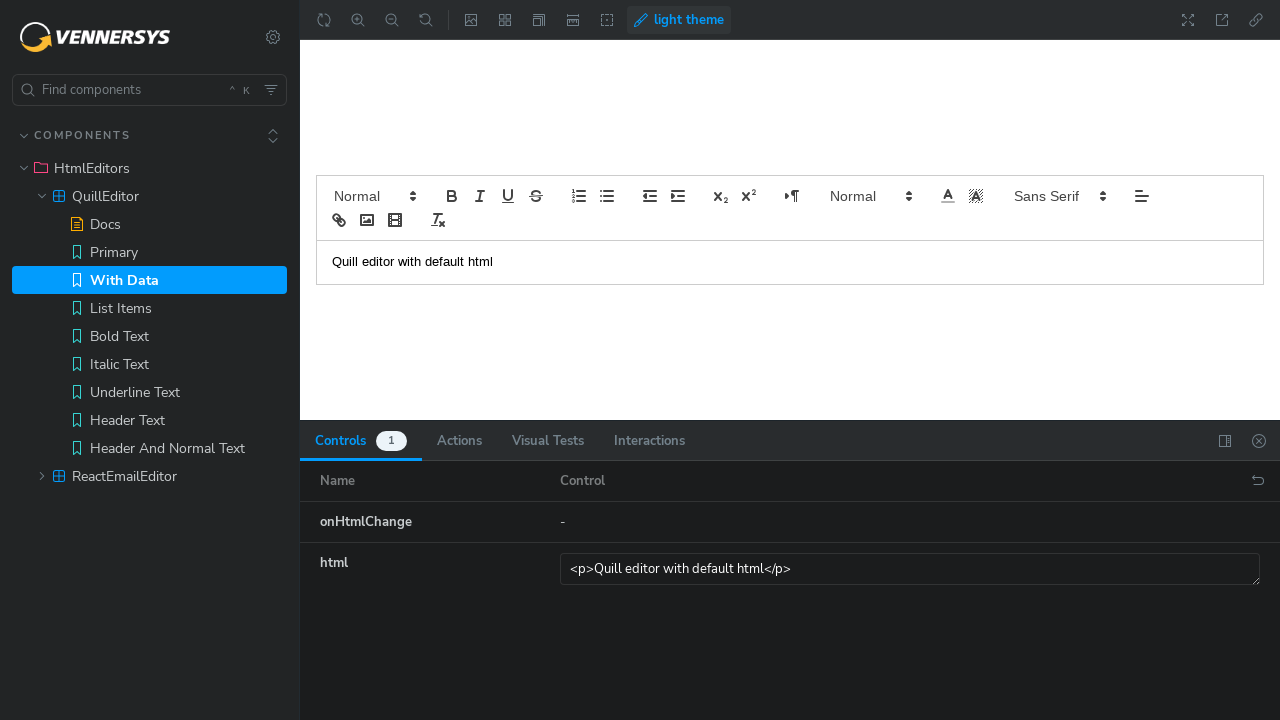

Clicked on List Items story link at (150, 308) on internal:role=link[name="List Items"i]
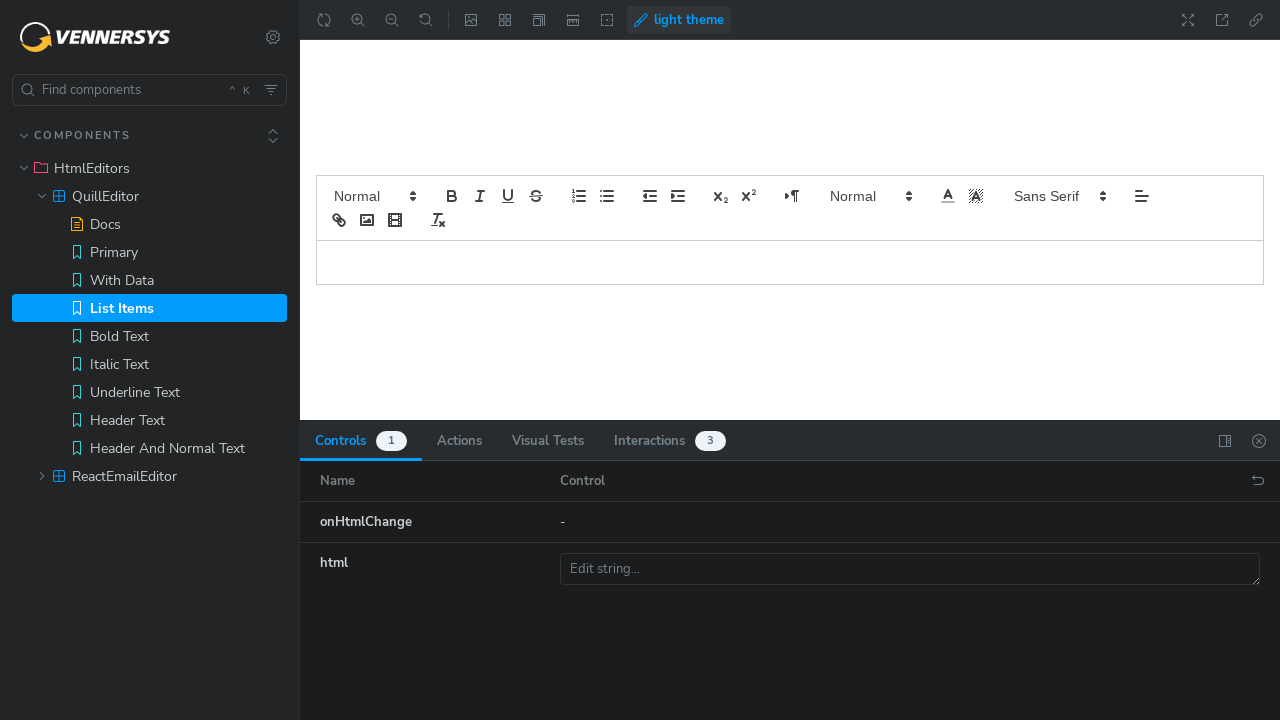

Filled List Items story editor with list item text on iframe[title="storybook-preview-iframe"] >> internal:control=enter-frame >> .ql-
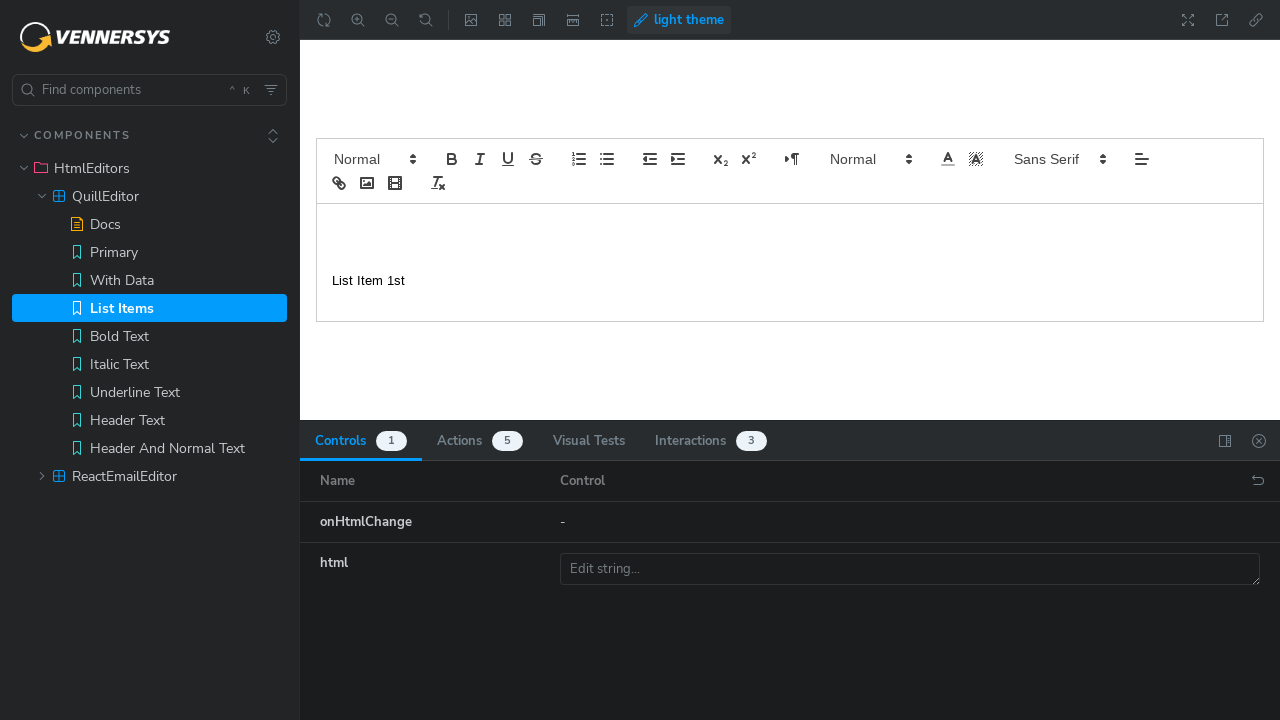

Clicked on List Item text in editor at (790, 281) on iframe[title="storybook-preview-iframe"] >> internal:control=enter-frame >> inte
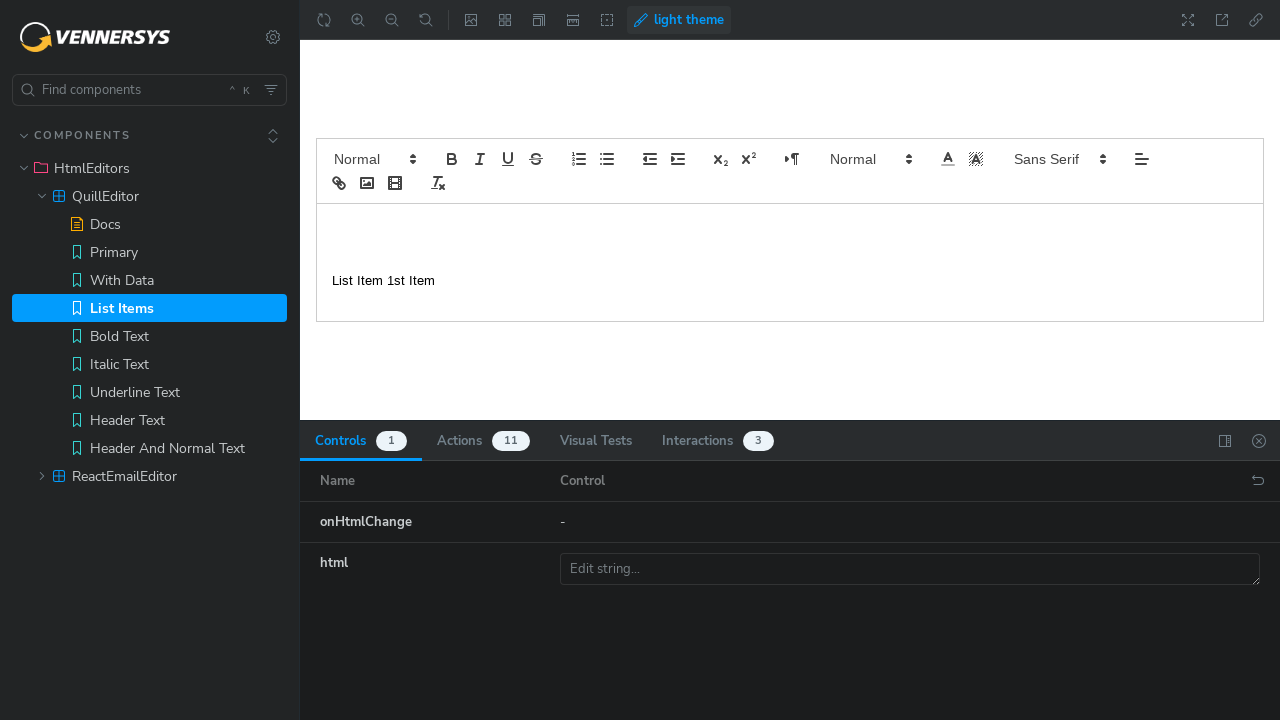

Clicked on Bold Text story link at (150, 336) on internal:role=link[name="Bold Text"i]
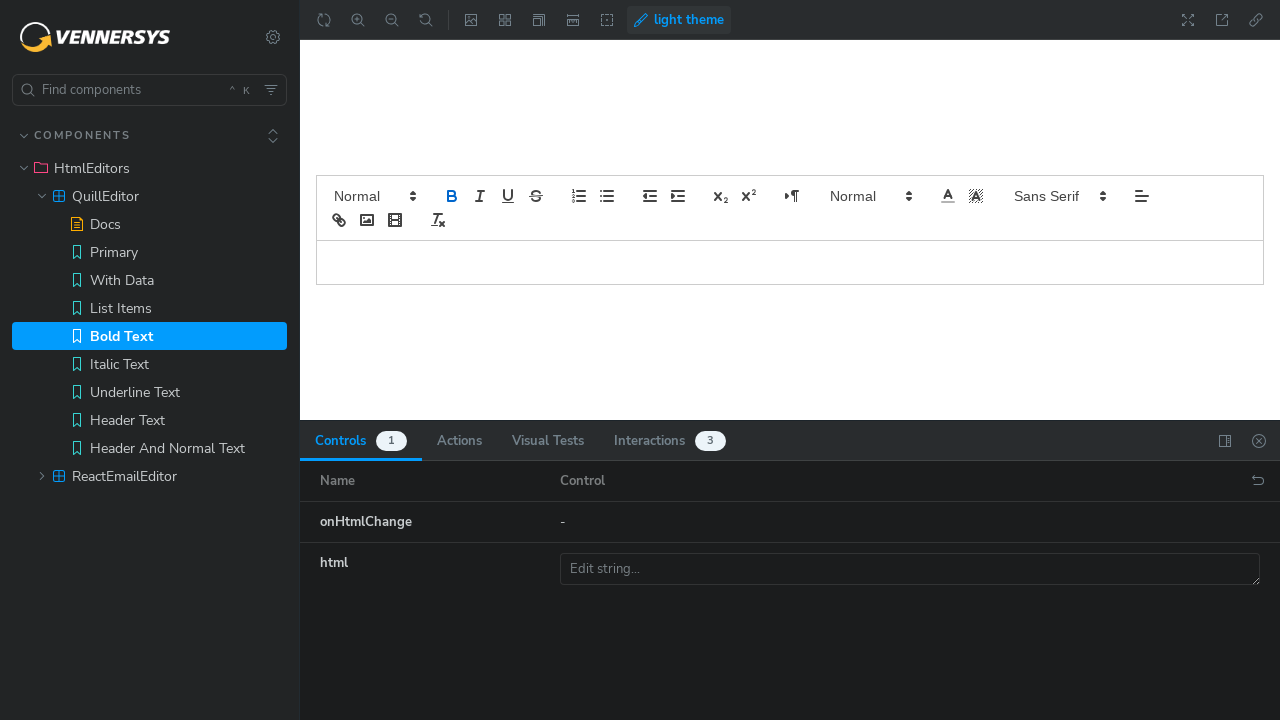

Filled Bold Text story editor with 'Bold Text' on iframe[title="storybook-preview-iframe"] >> internal:control=enter-frame >> .ql-
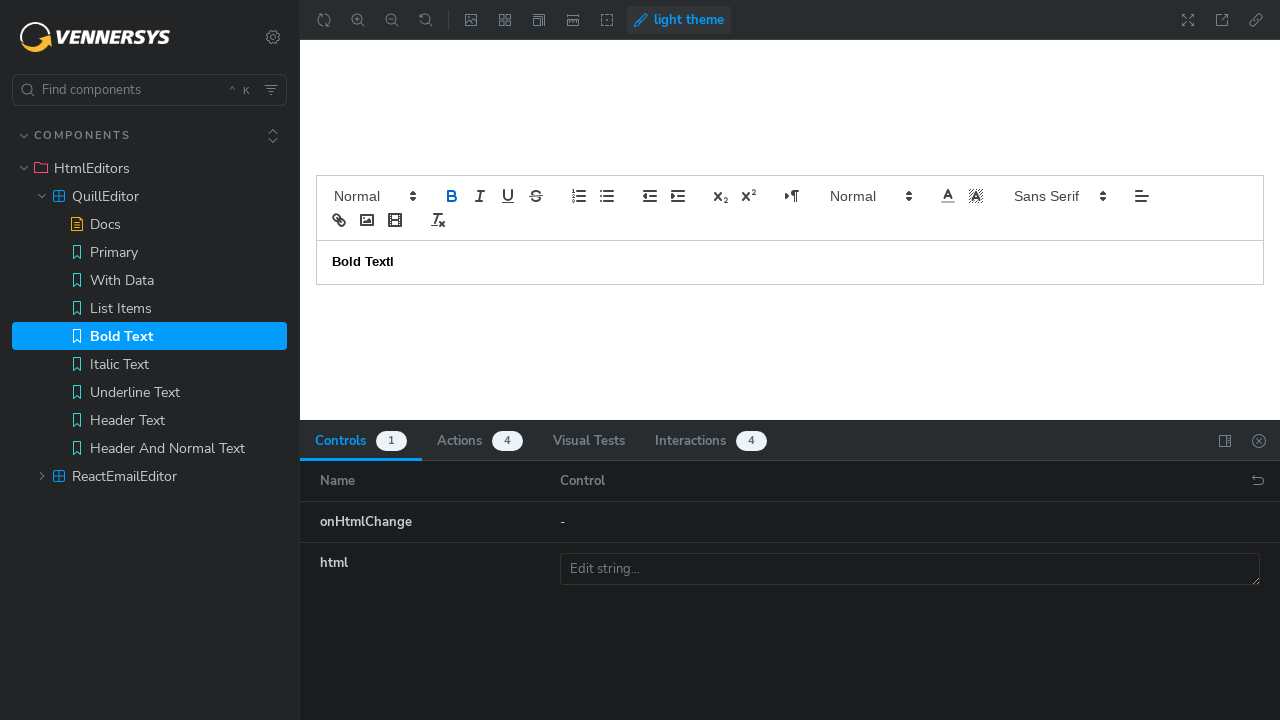

Clicked on Bold Text in editor at (376, 262) on iframe[title="storybook-preview-iframe"] >> internal:control=enter-frame >> inte
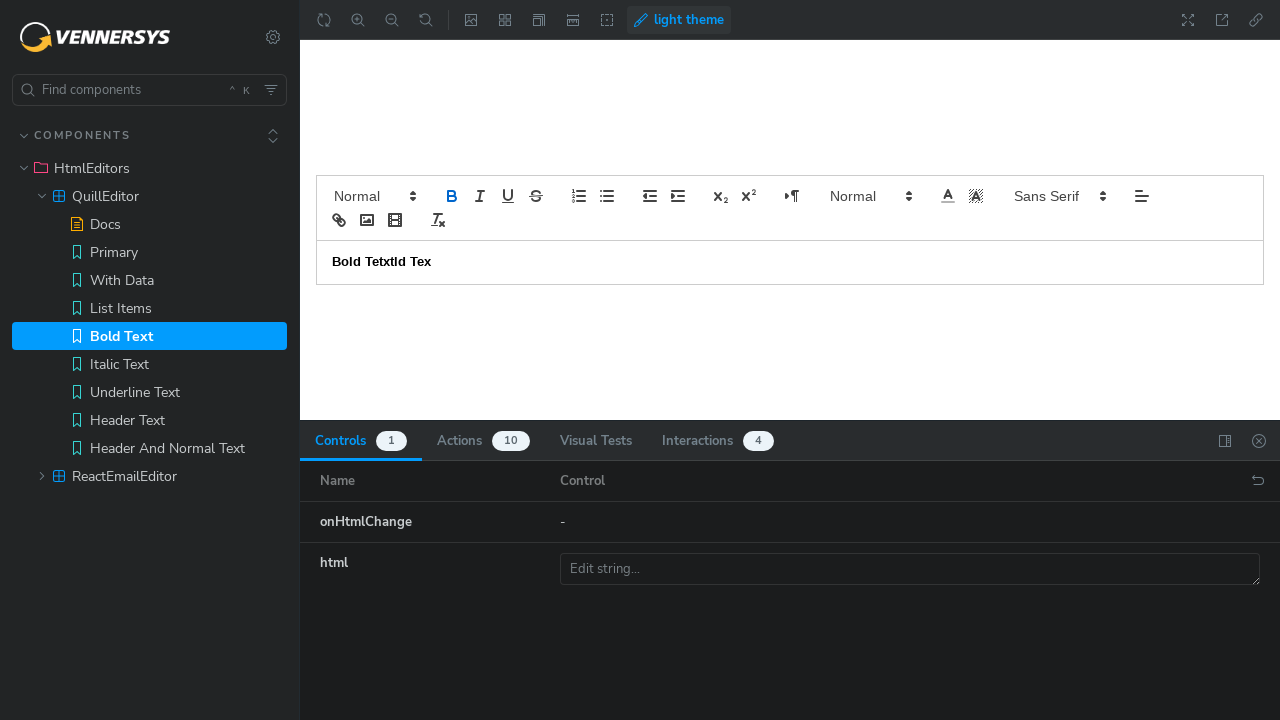

Right-clicked on Italic Text story link at (150, 364) on internal:role=link[name="Italic Text"i]
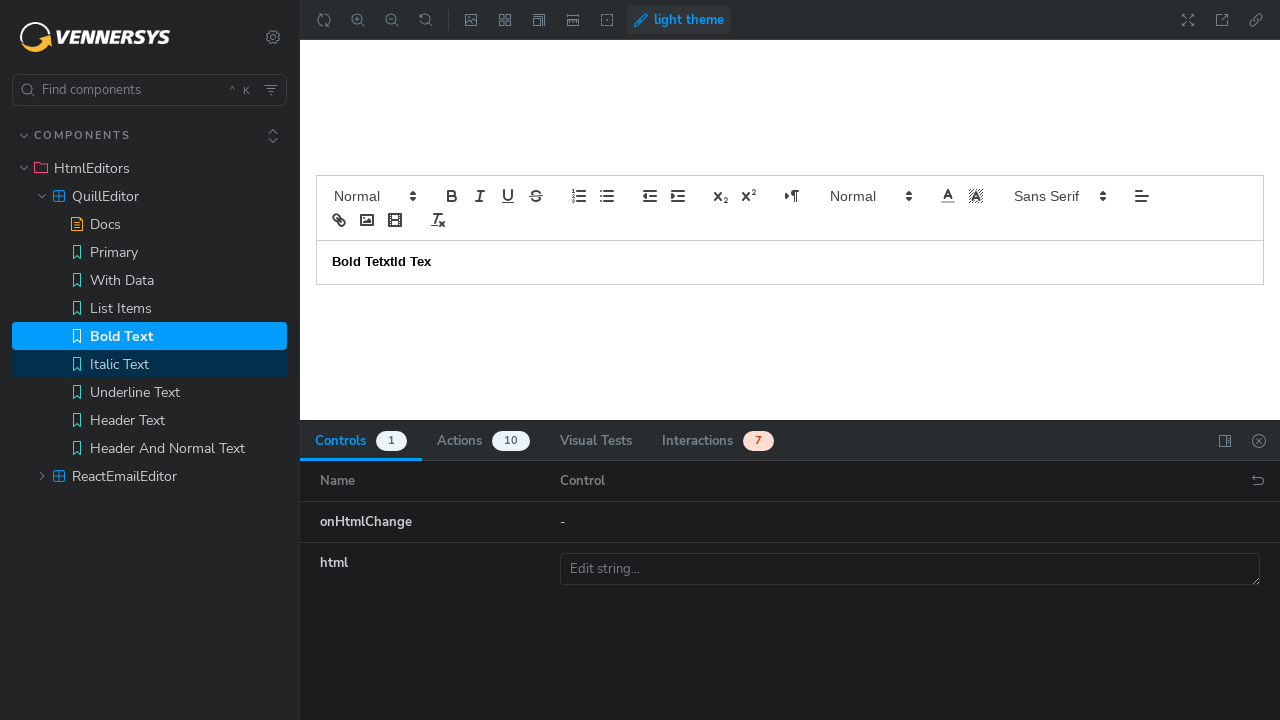

Clicked on Italic Text story link at (150, 364) on internal:role=link[name="Italic Text"i]
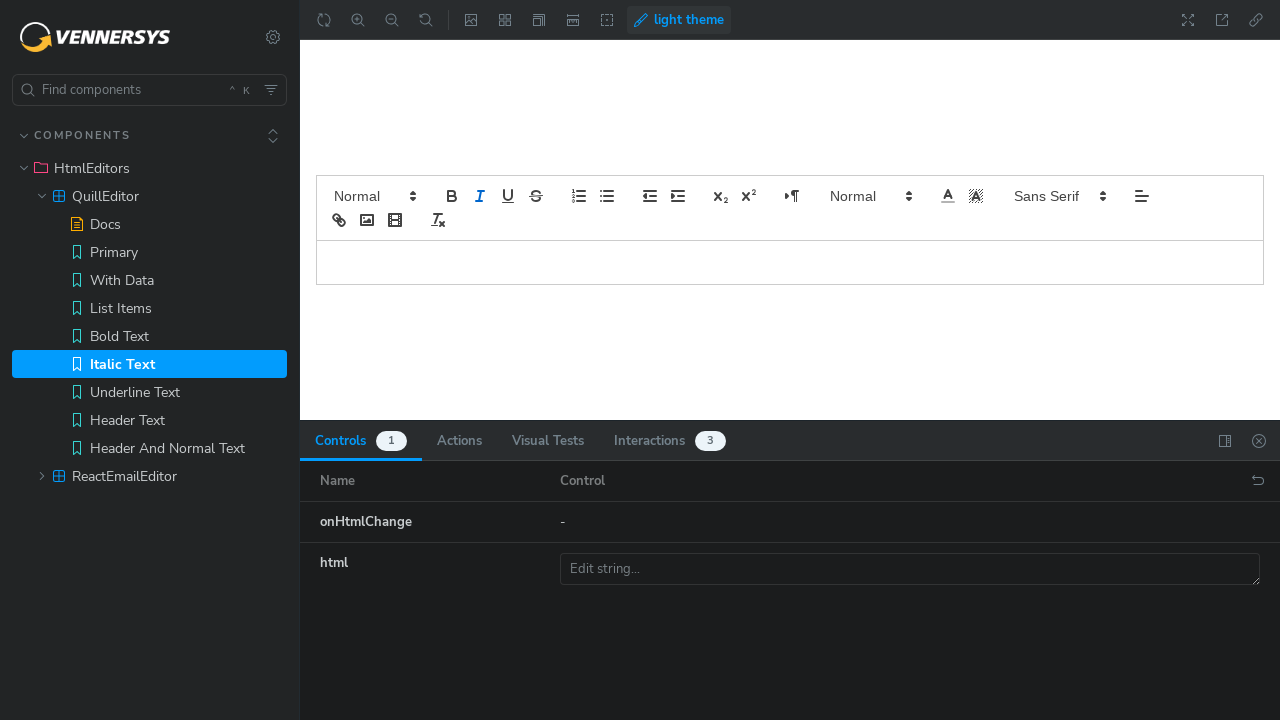

Filled Italic Text story editor with 'Italic Text' on iframe[title="storybook-preview-iframe"] >> internal:control=enter-frame >> .ql-
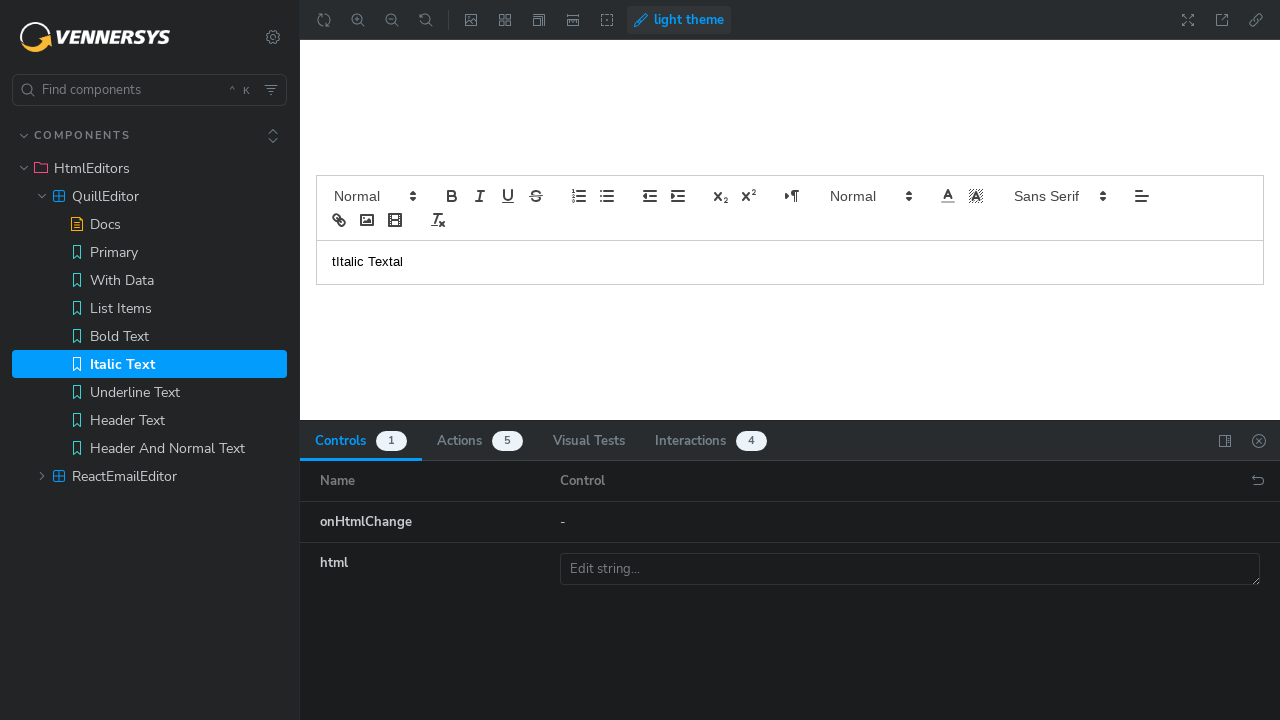

Clicked on Italic Text div in editor at (790, 262) on iframe[title="storybook-preview-iframe"] >> internal:control=enter-frame >> div 
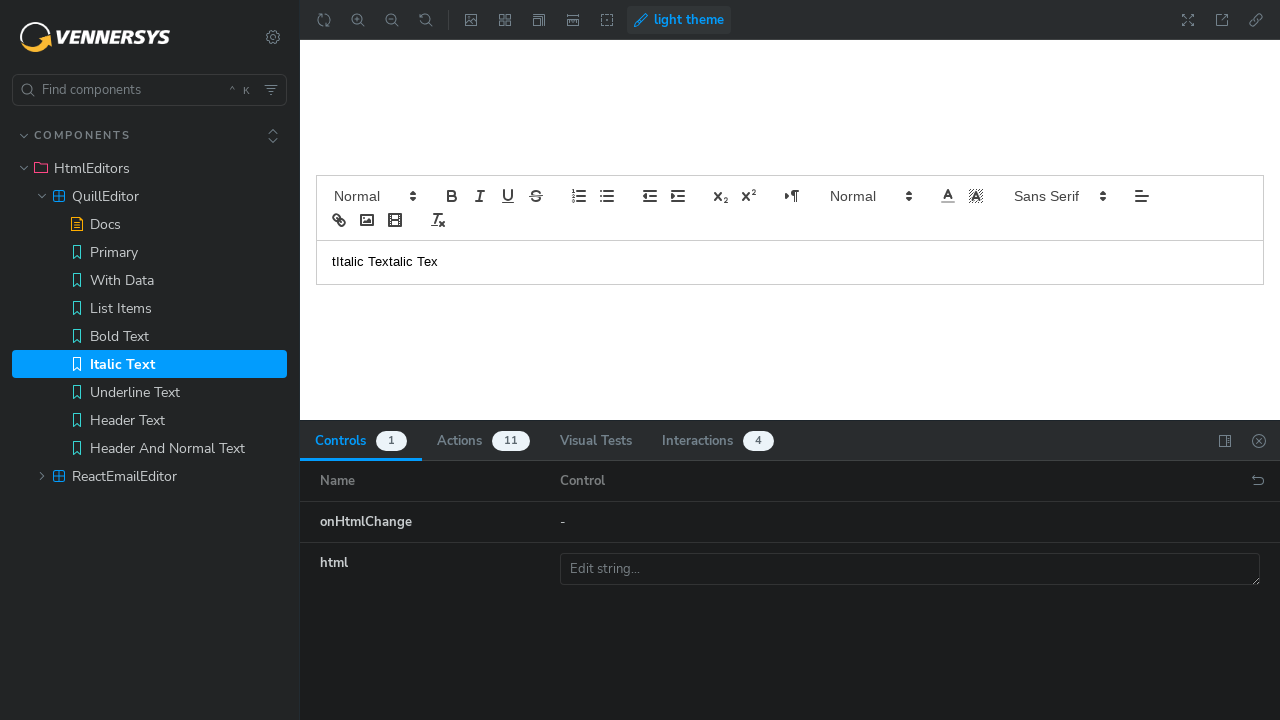

Clicked on Underline Text story link at (150, 392) on internal:role=link[name="Underline Text"i]
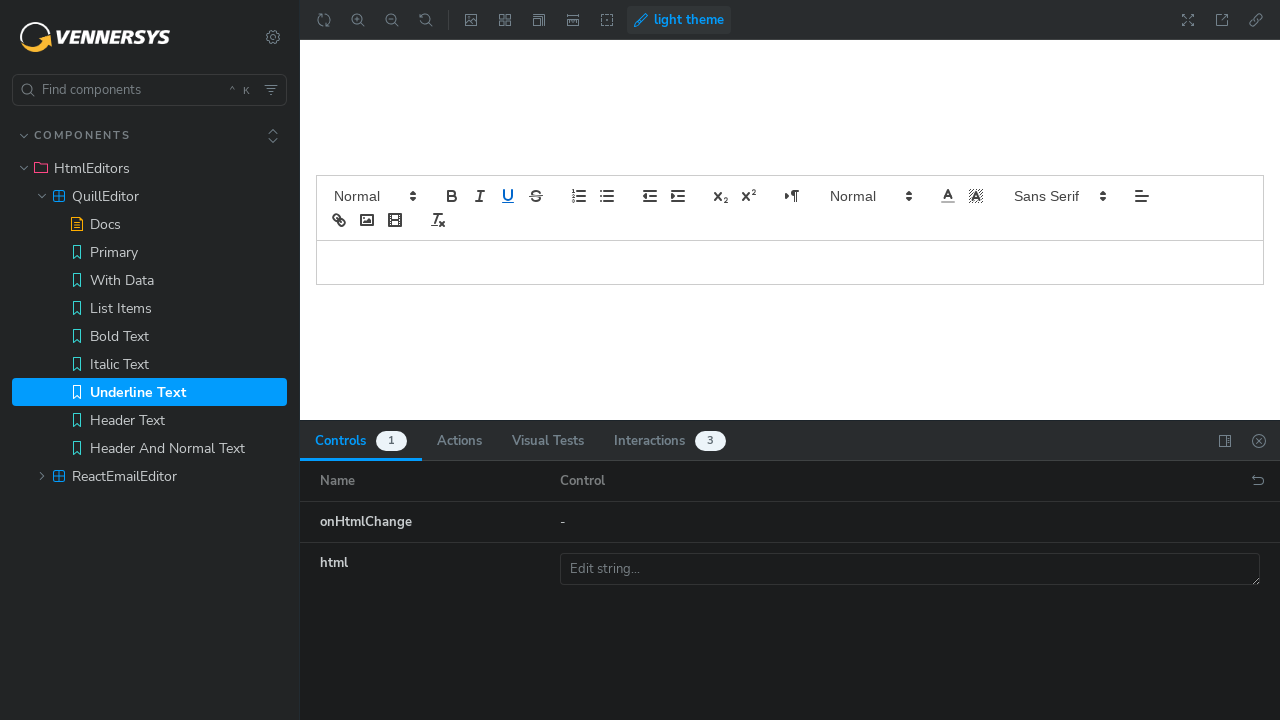

Filled Underline Text story editor with 'Underlined Text' on iframe[title="storybook-preview-iframe"] >> internal:control=enter-frame >> .ql-
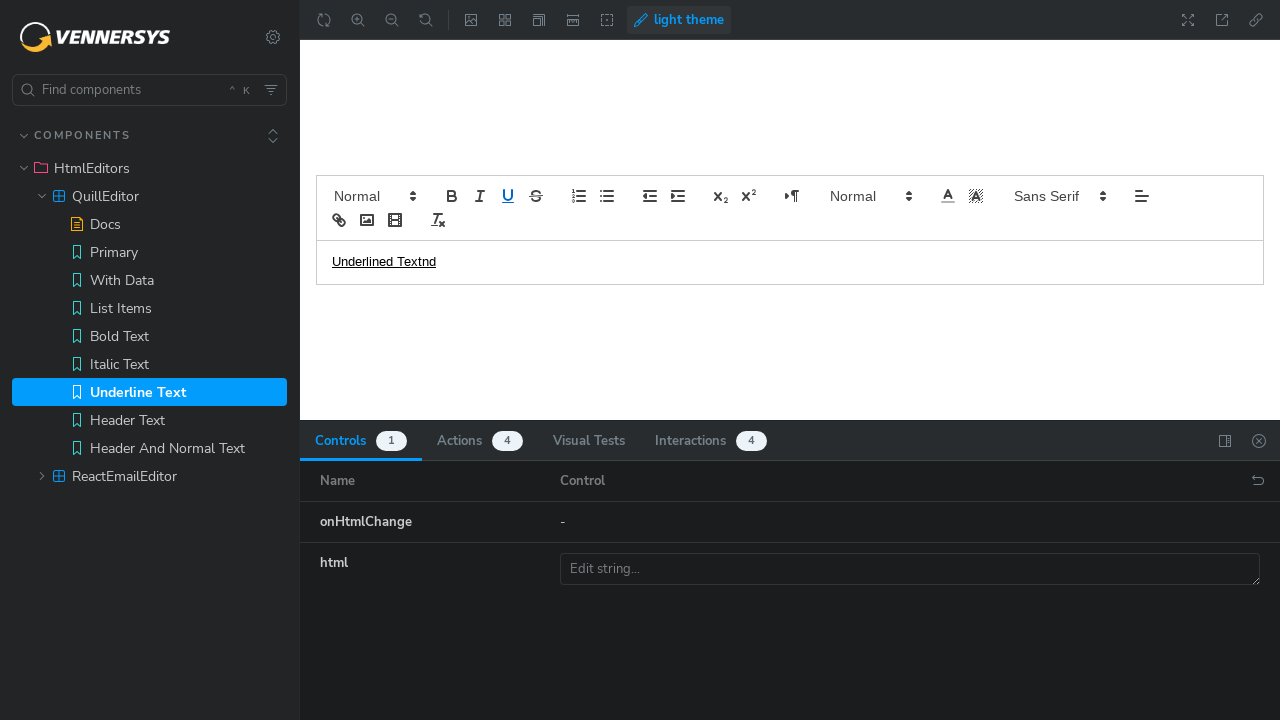

Clicked on Underlined Text in editor at (391, 262) on iframe[title="storybook-preview-iframe"] >> internal:control=enter-frame >> inte
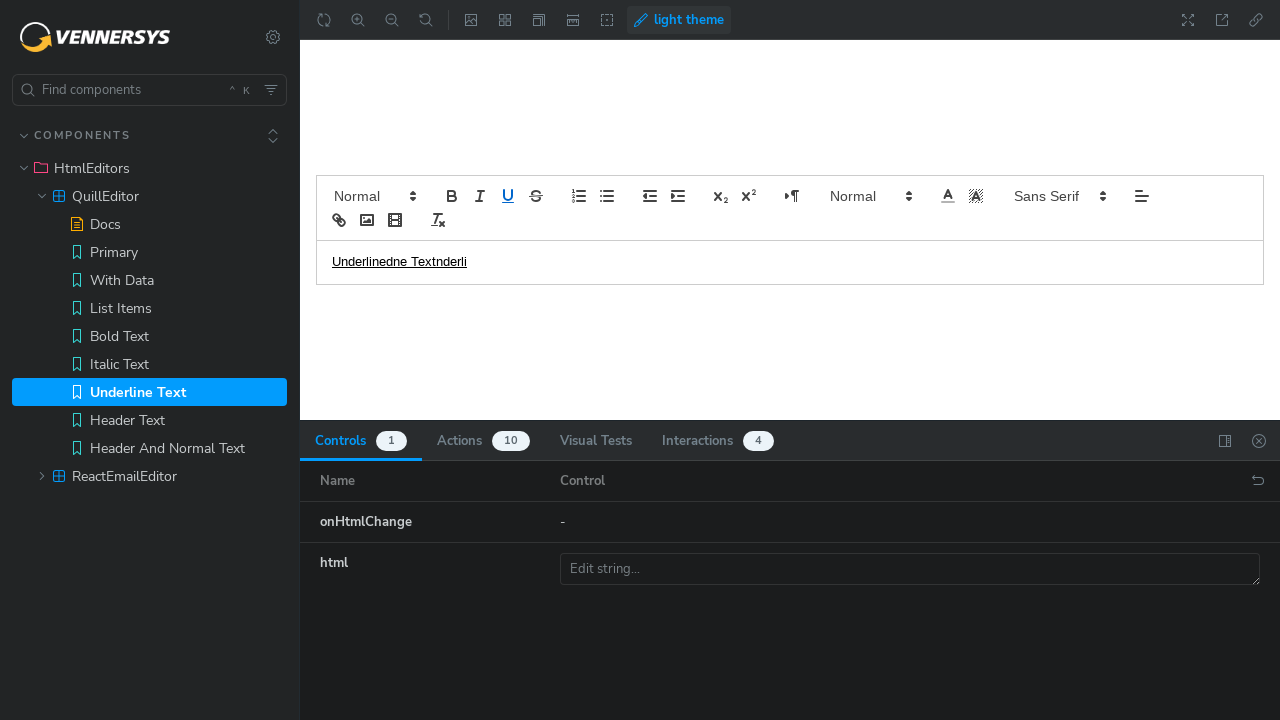

Clicked on Header Text story link at (150, 420) on internal:role=link[name="Header Text"i]
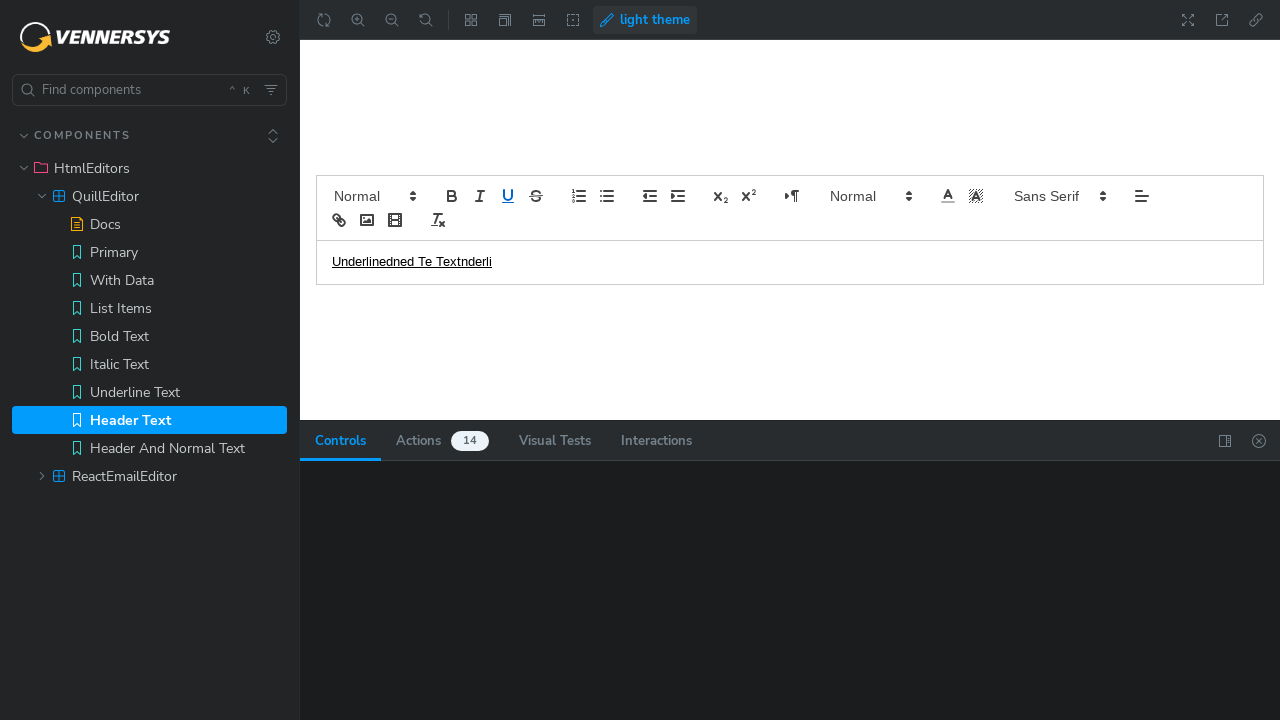

Filled Header Text story editor with header text on iframe[title="storybook-preview-iframe"] >> internal:control=enter-frame >> .ql-
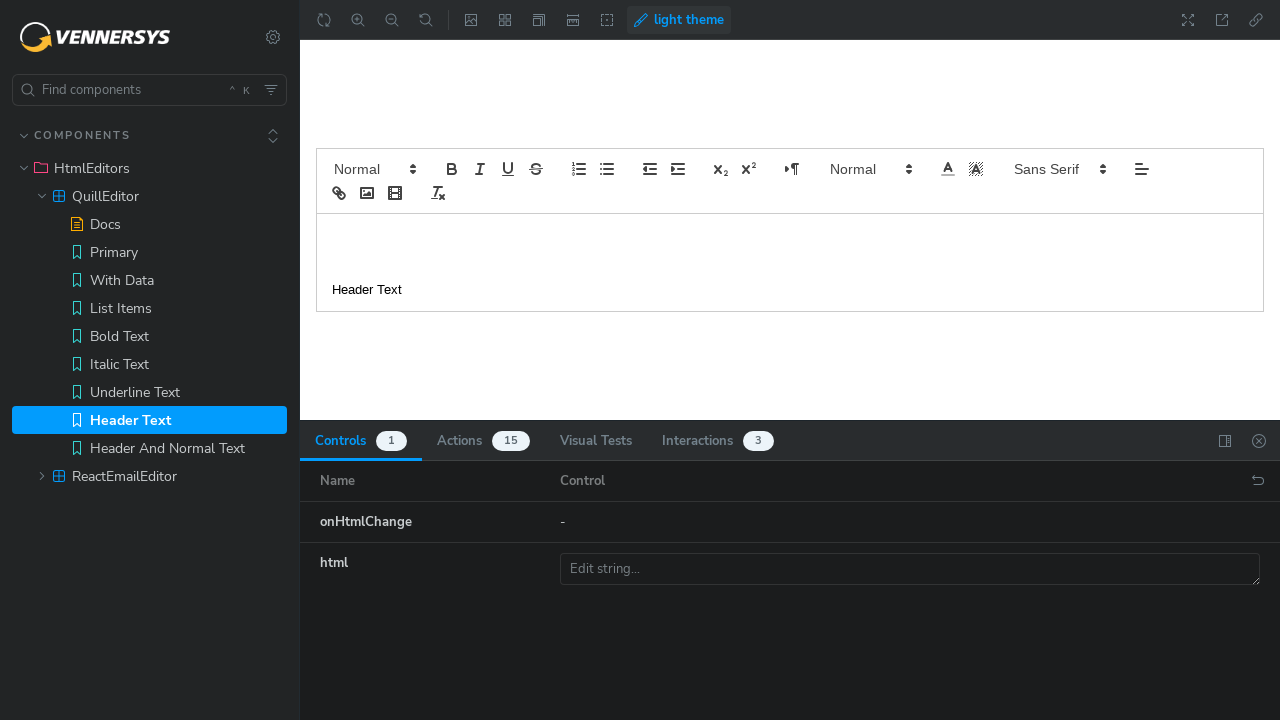

Clicked on Header Text heading in editor at (790, 290) on iframe[title="storybook-preview-iframe"] >> internal:control=enter-frame >> inte
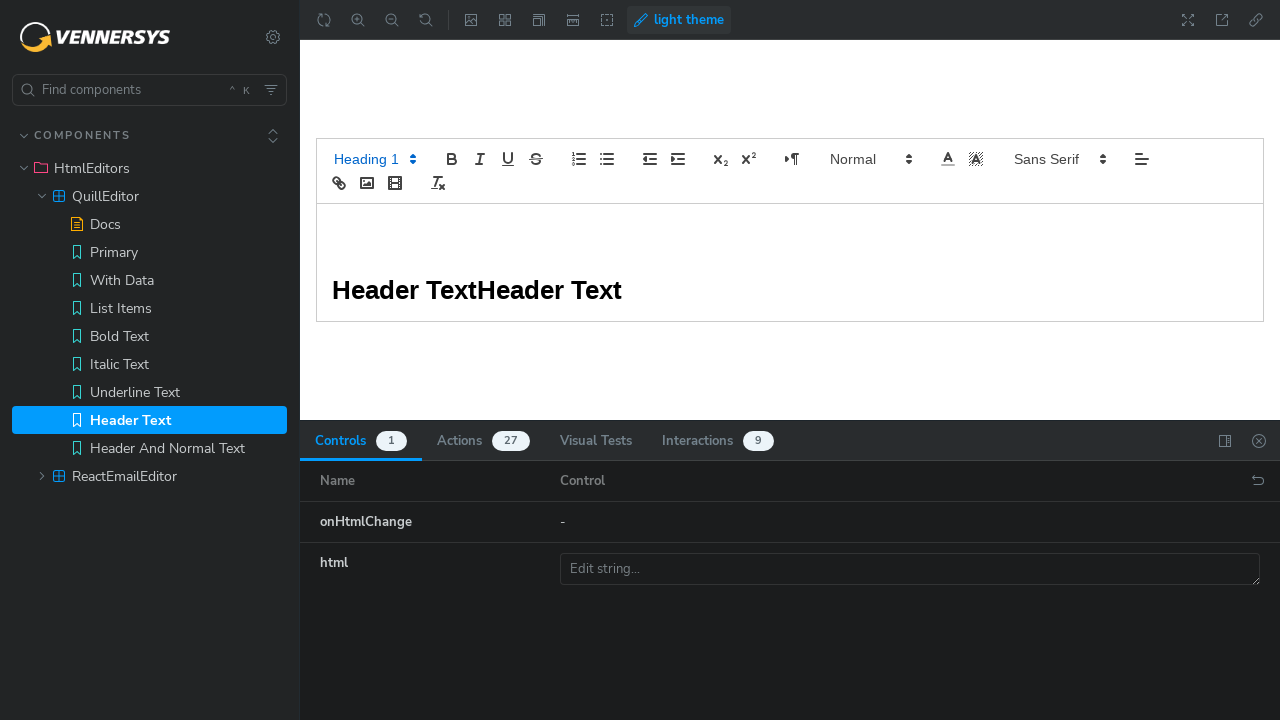

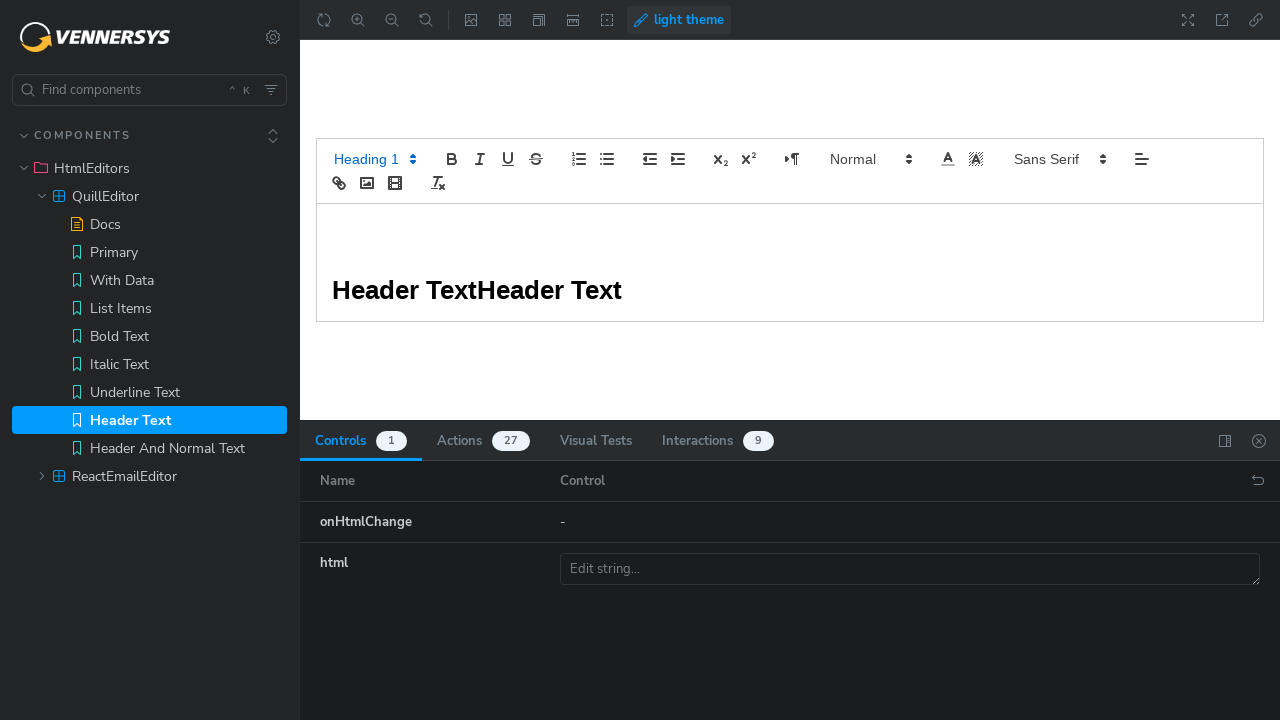